Tests JavaScript prompt dialog by clicking a button that triggers a prompt, entering text, accepting it, and verifying the entered text appears in the result.

Starting URL: https://testcenter.techproeducation.com/index.php?page=javascript-alerts

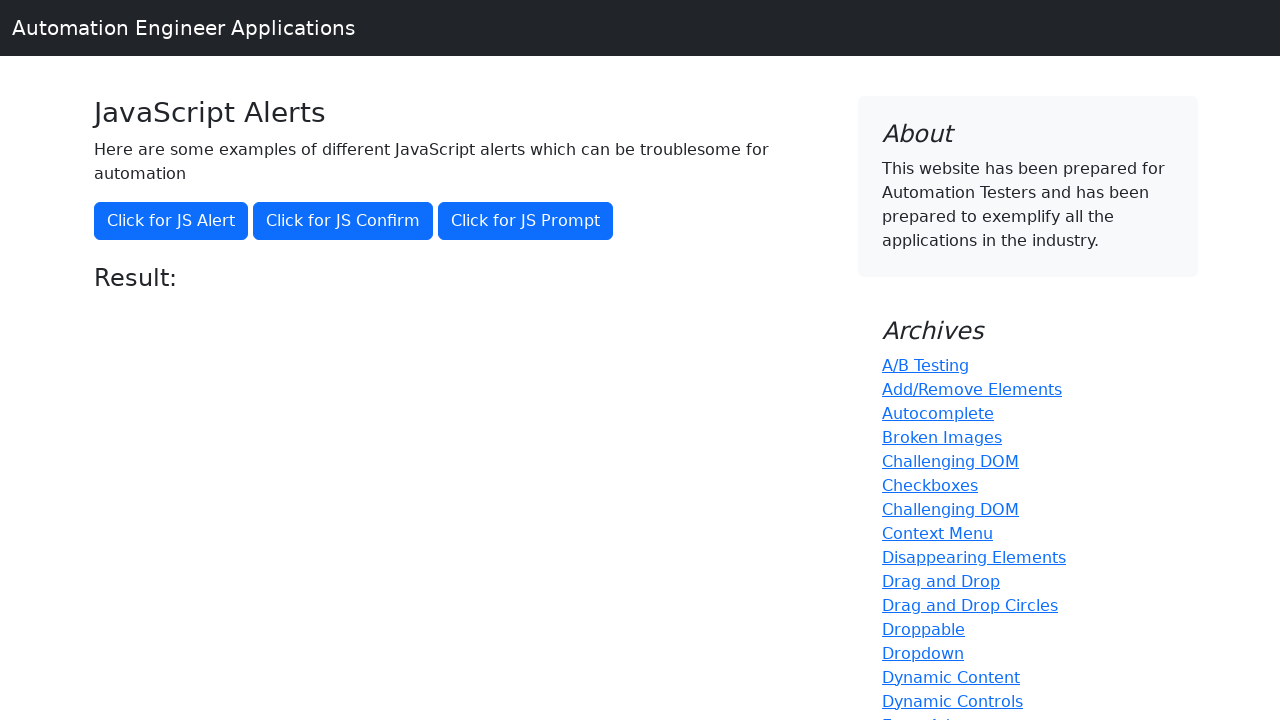

Set up dialog handler to accept prompt with 'Hello World'
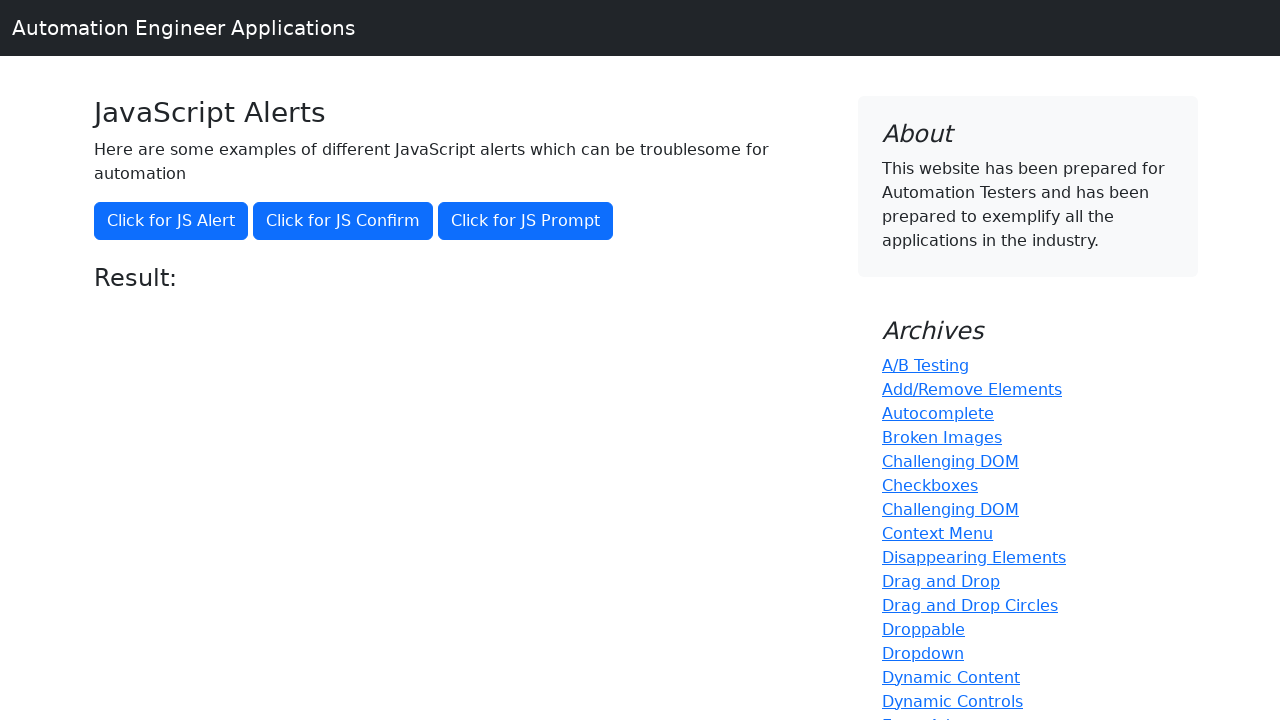

Clicked jsPrompt button to trigger prompt dialog at (526, 221) on xpath=//button[@onclick='jsPrompt()']
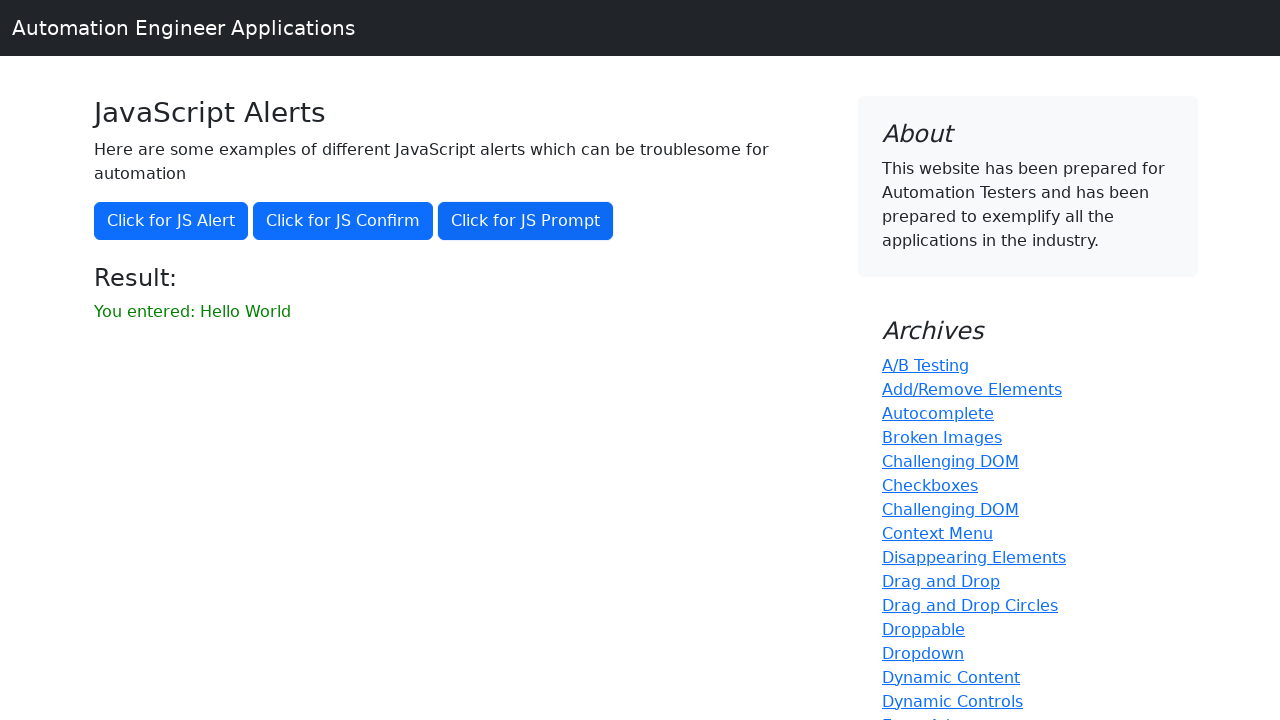

Result element loaded after accepting prompt
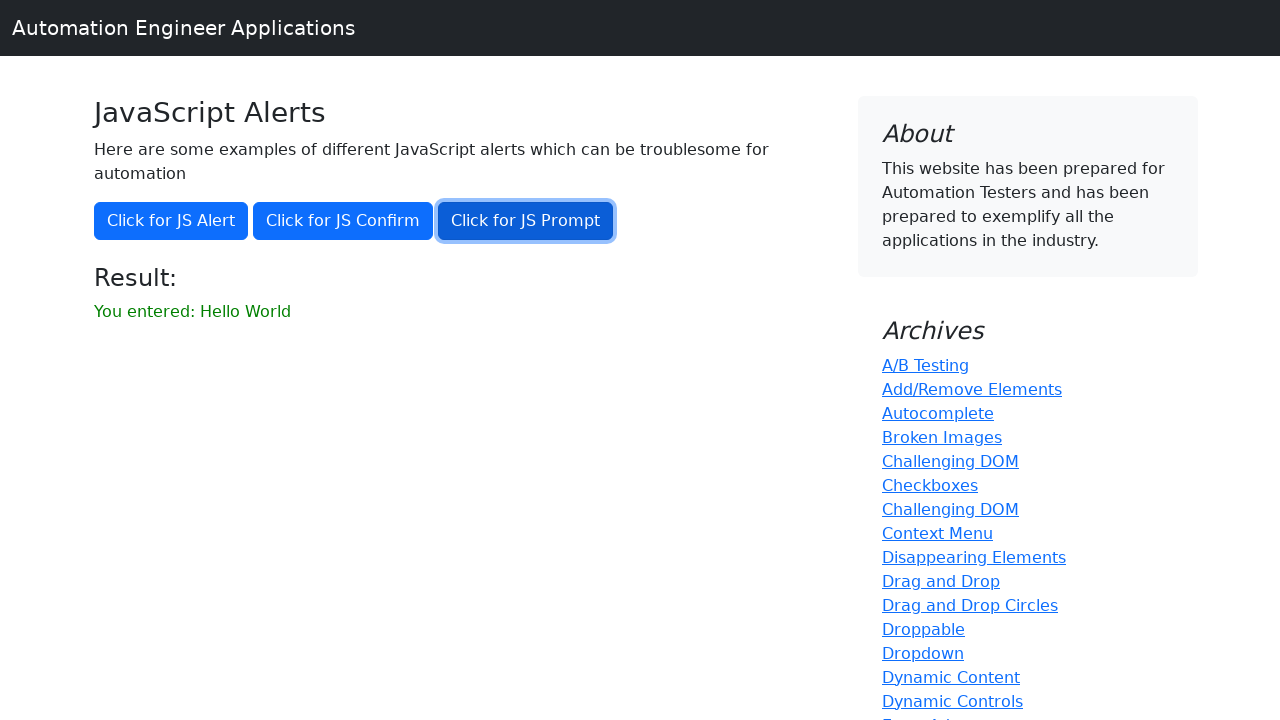

Verified that entered text 'Hello World' appears in result message
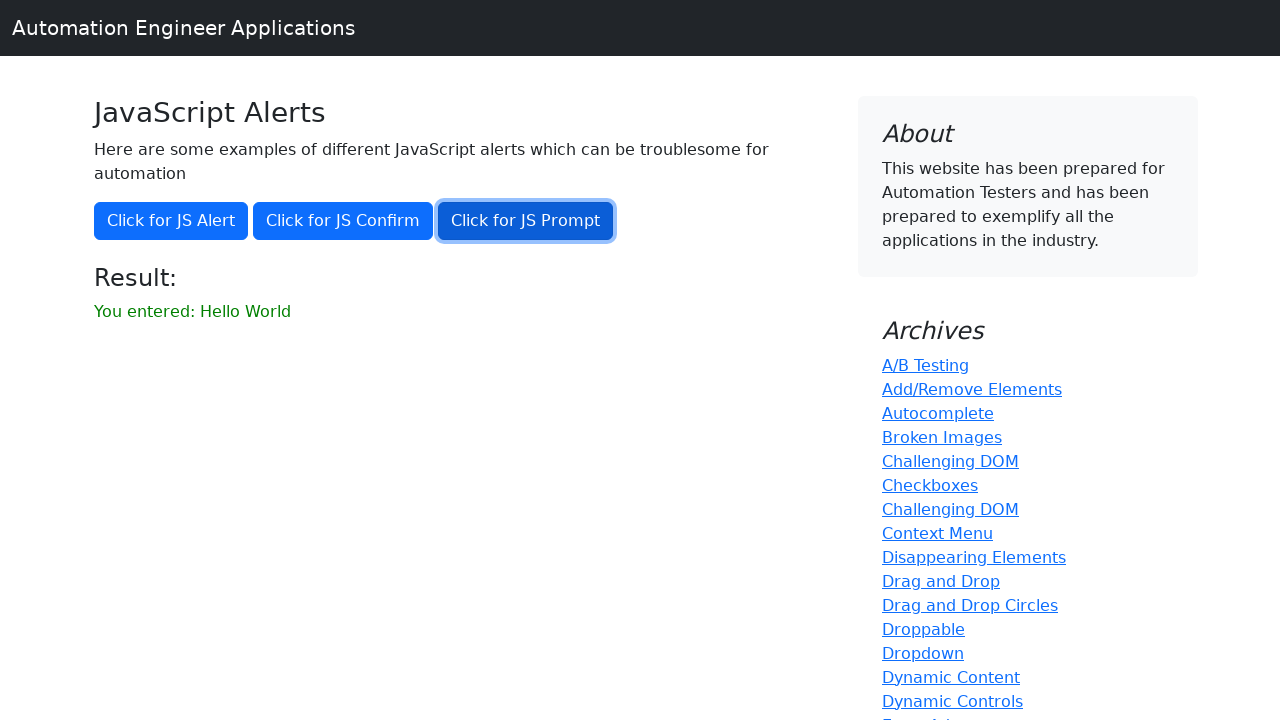

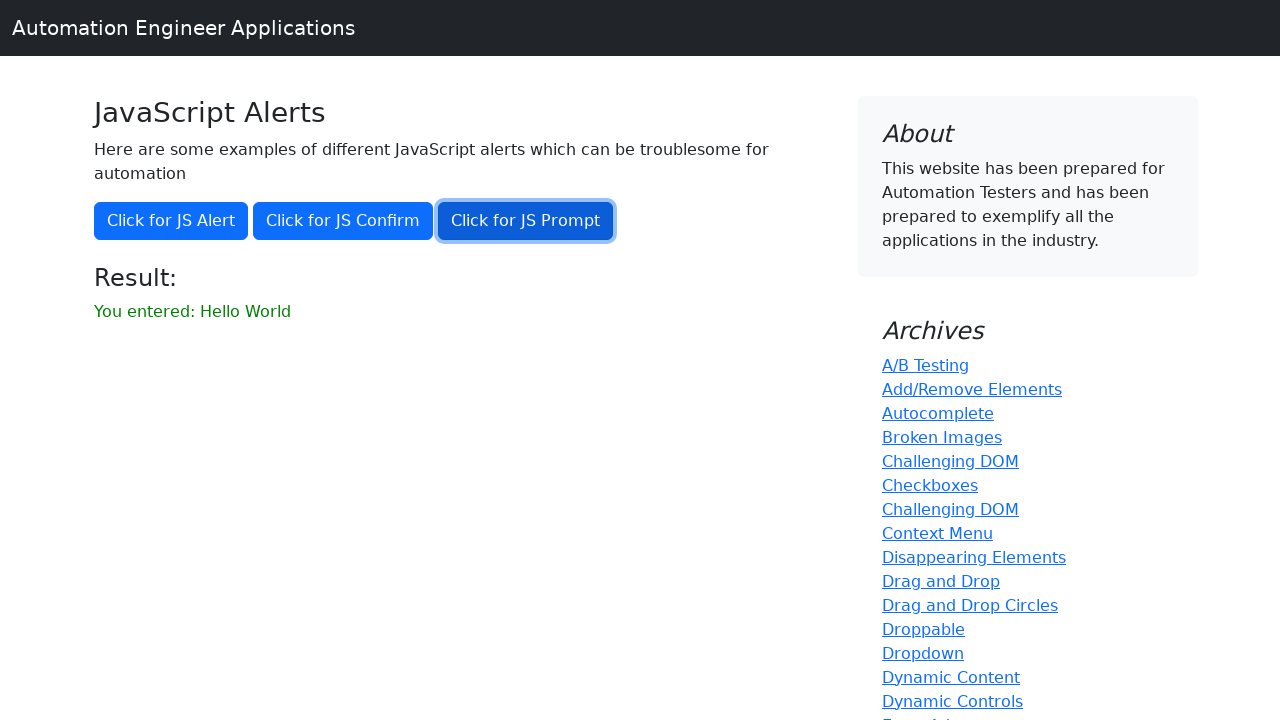